Tests that the homepage is accessible and returns a 200 status code

Starting URL: https://www.spaceoutcat.com/

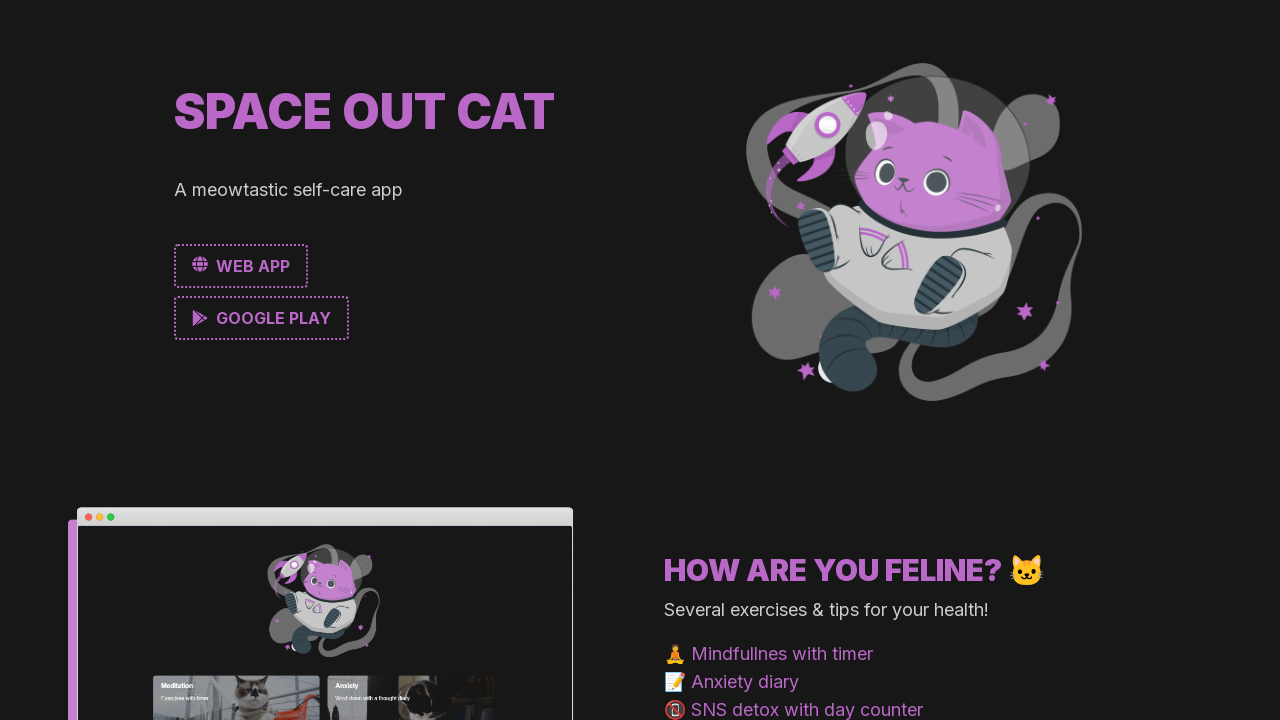

Page DOM content loaded
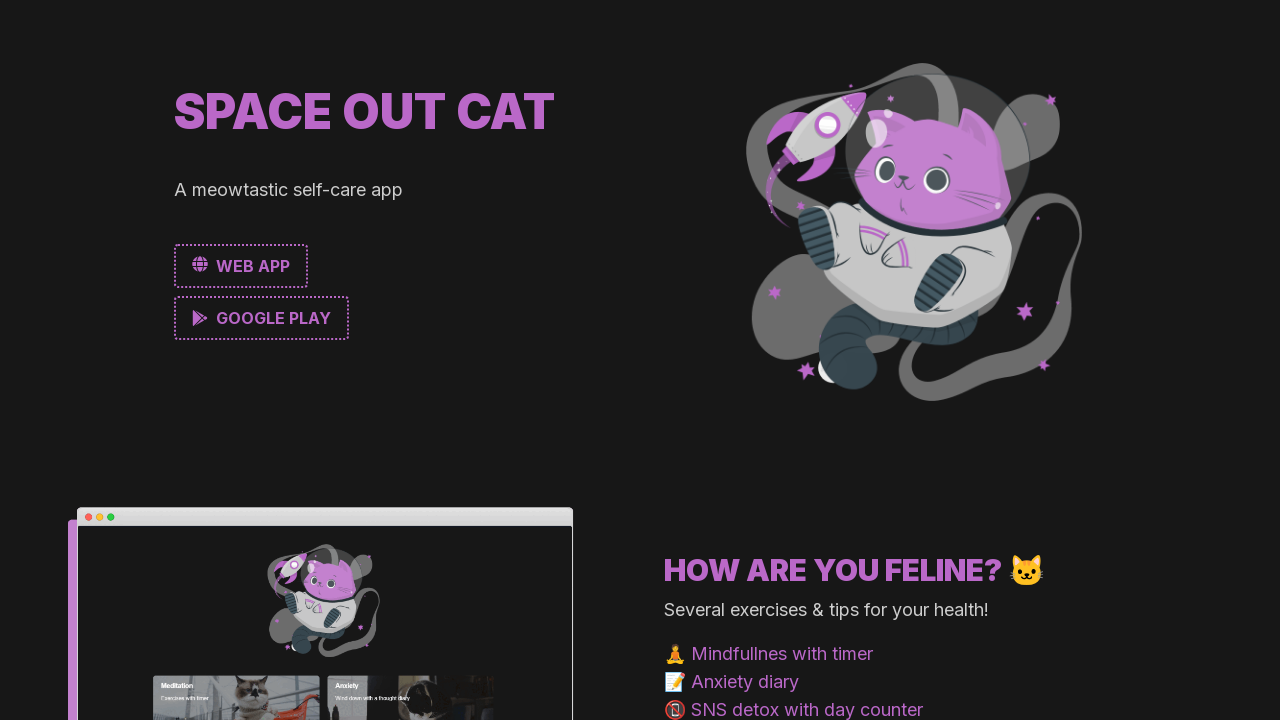

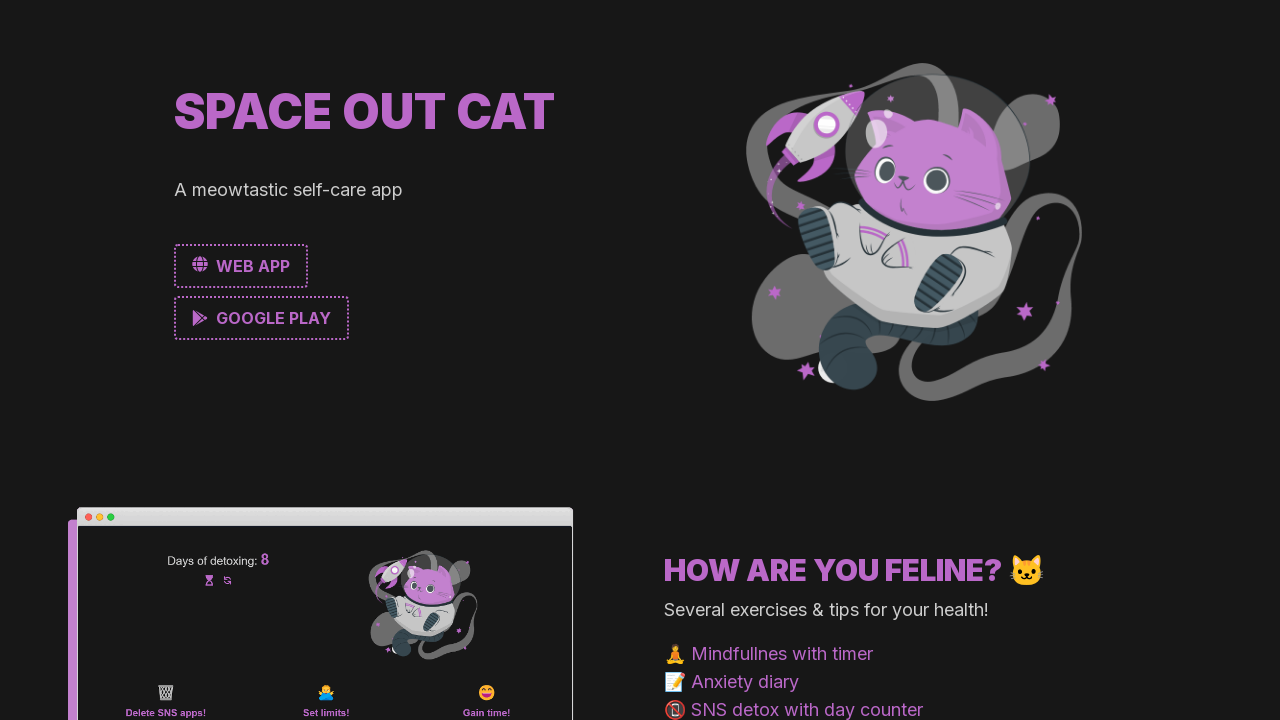